Tests that entering an empty string removes the todo item

Starting URL: https://demo.playwright.dev/todomvc

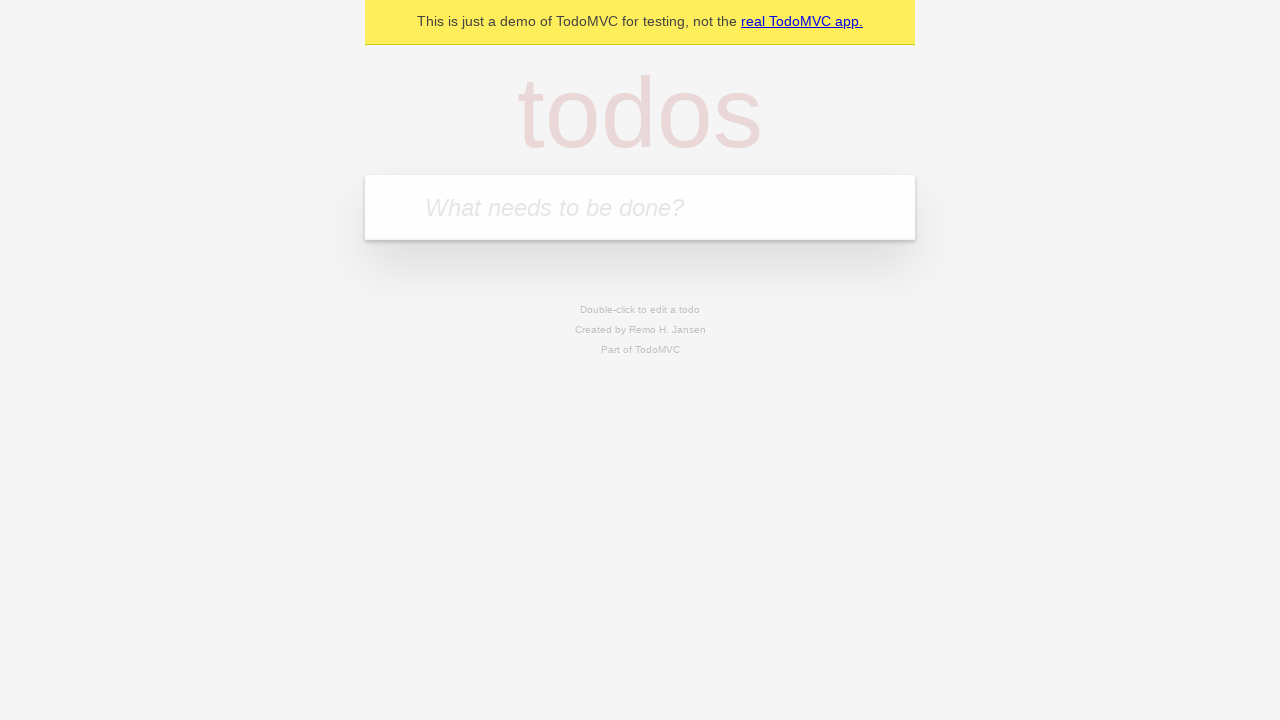

Filled todo input with 'buy some cheese' on internal:attr=[placeholder="What needs to be done?"i]
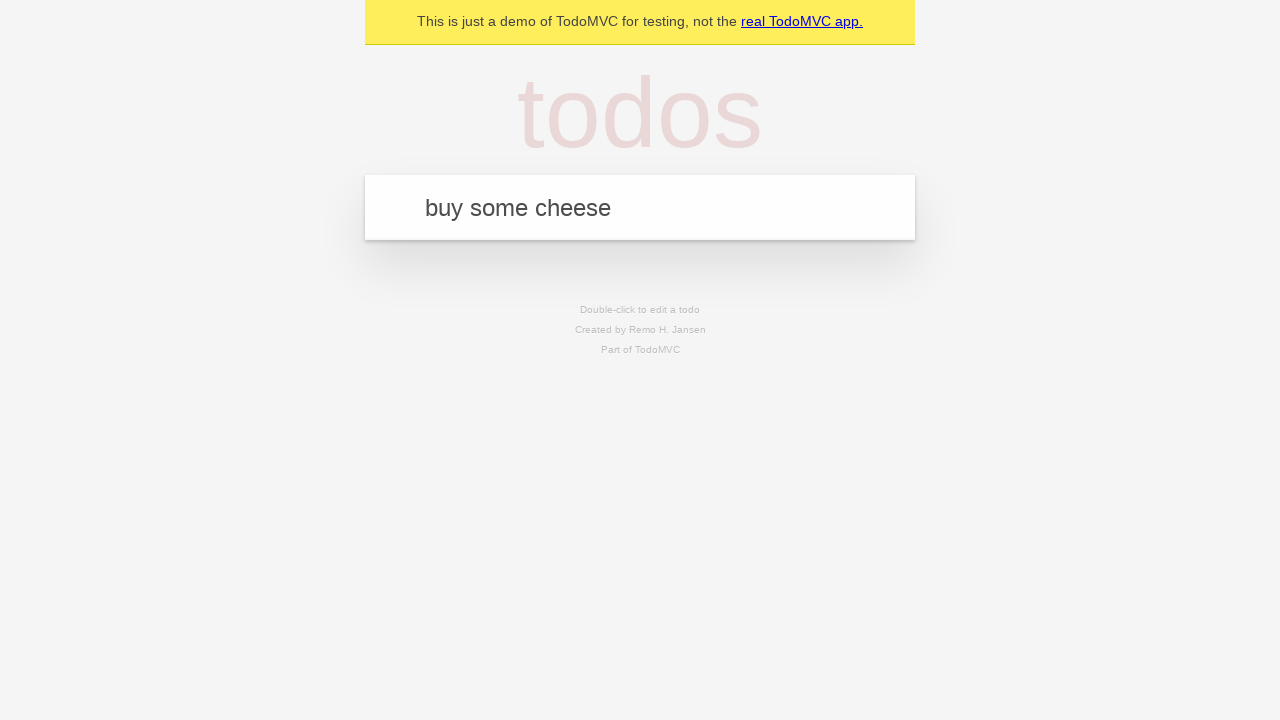

Pressed Enter to create todo 'buy some cheese' on internal:attr=[placeholder="What needs to be done?"i]
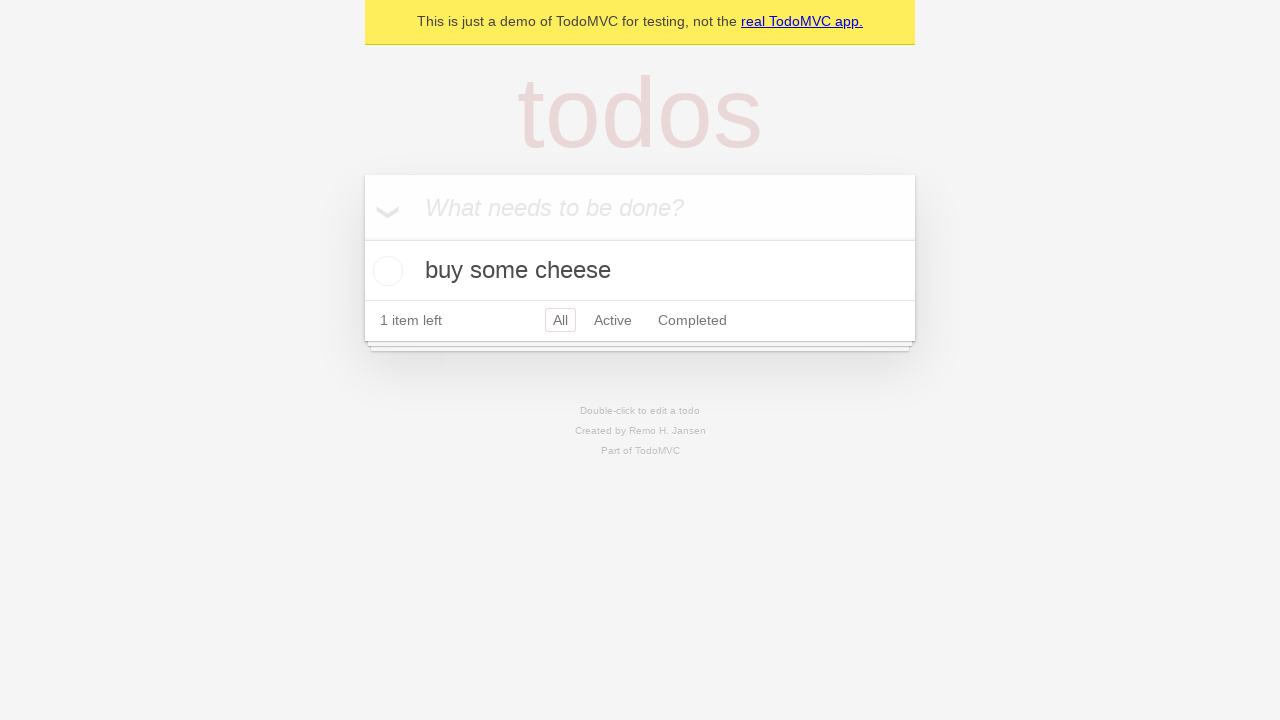

Filled todo input with 'feed the cat' on internal:attr=[placeholder="What needs to be done?"i]
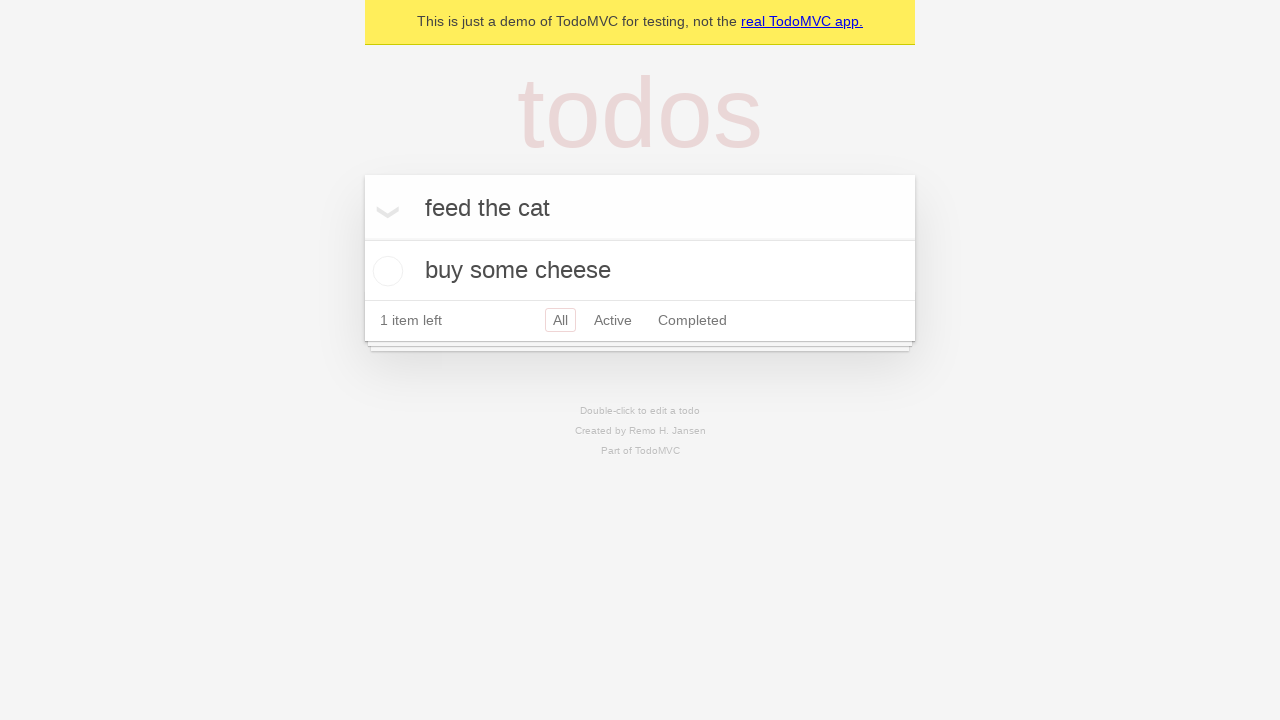

Pressed Enter to create todo 'feed the cat' on internal:attr=[placeholder="What needs to be done?"i]
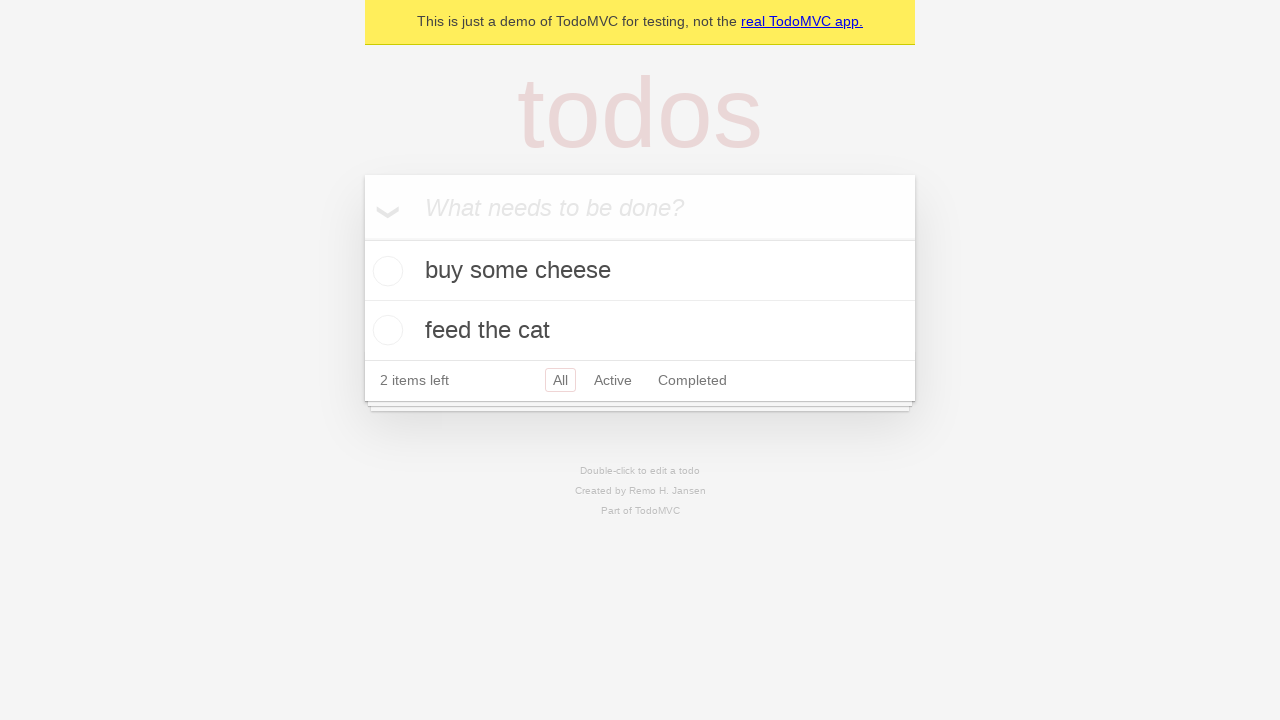

Filled todo input with 'book a doctors appointment' on internal:attr=[placeholder="What needs to be done?"i]
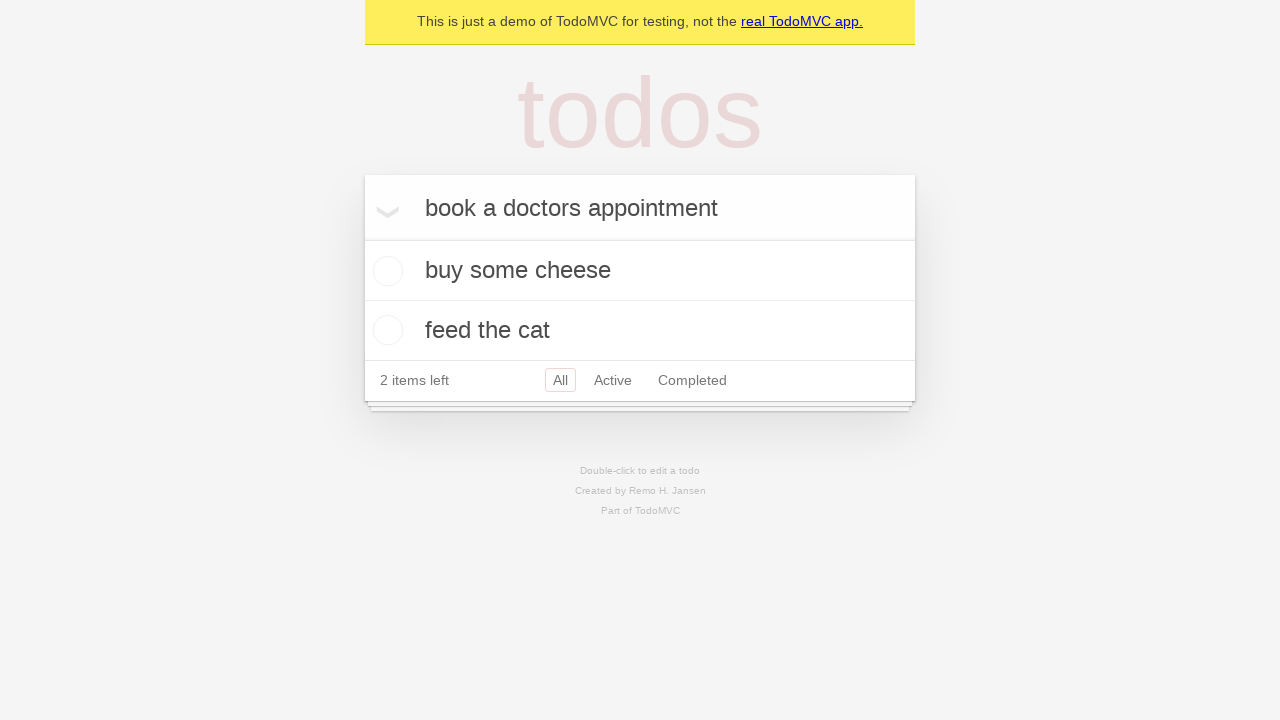

Pressed Enter to create todo 'book a doctors appointment' on internal:attr=[placeholder="What needs to be done?"i]
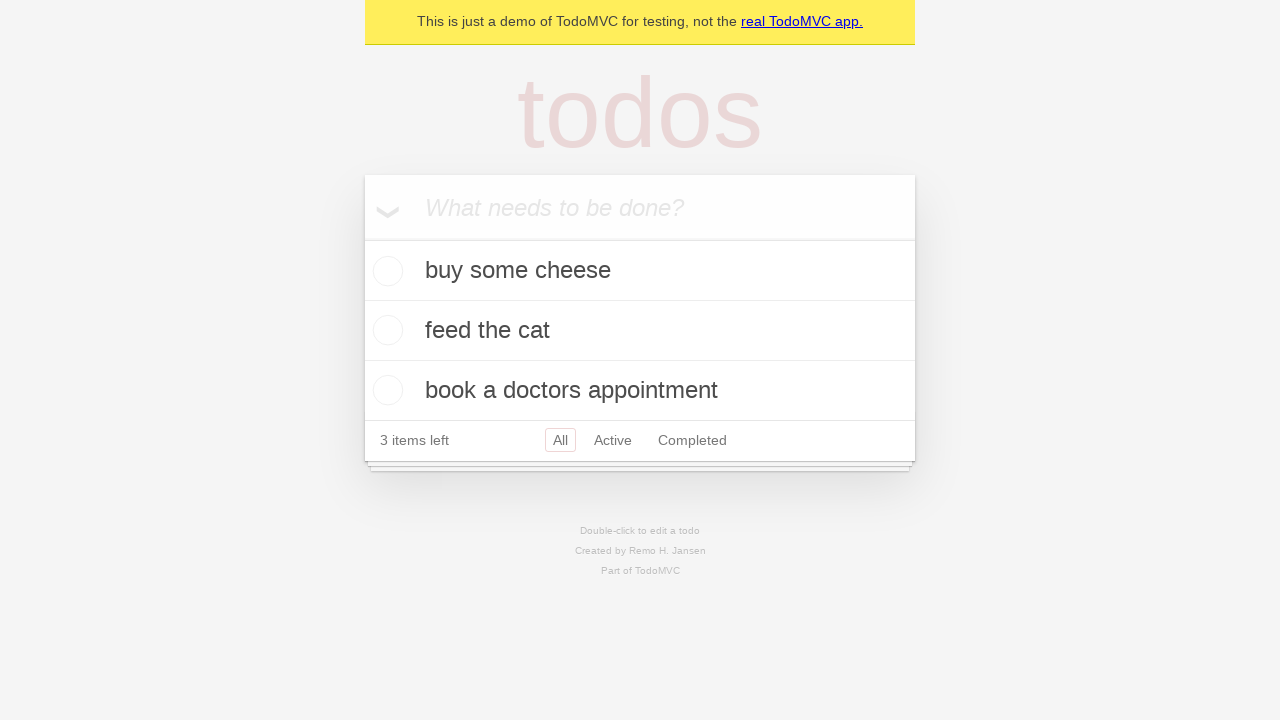

Double-clicked second todo item to edit at (640, 331) on internal:testid=[data-testid="todo-item"s] >> nth=1
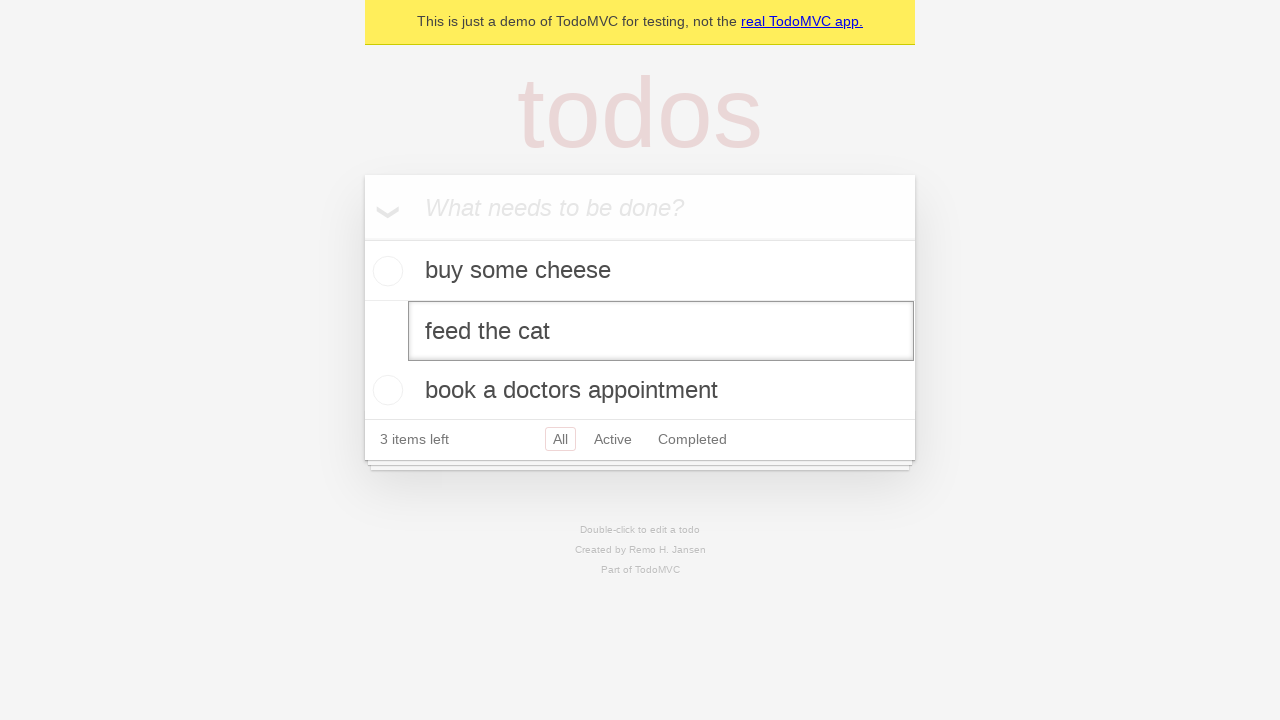

Cleared the todo text by filling with empty string on internal:testid=[data-testid="todo-item"s] >> nth=1 >> internal:role=textbox[nam
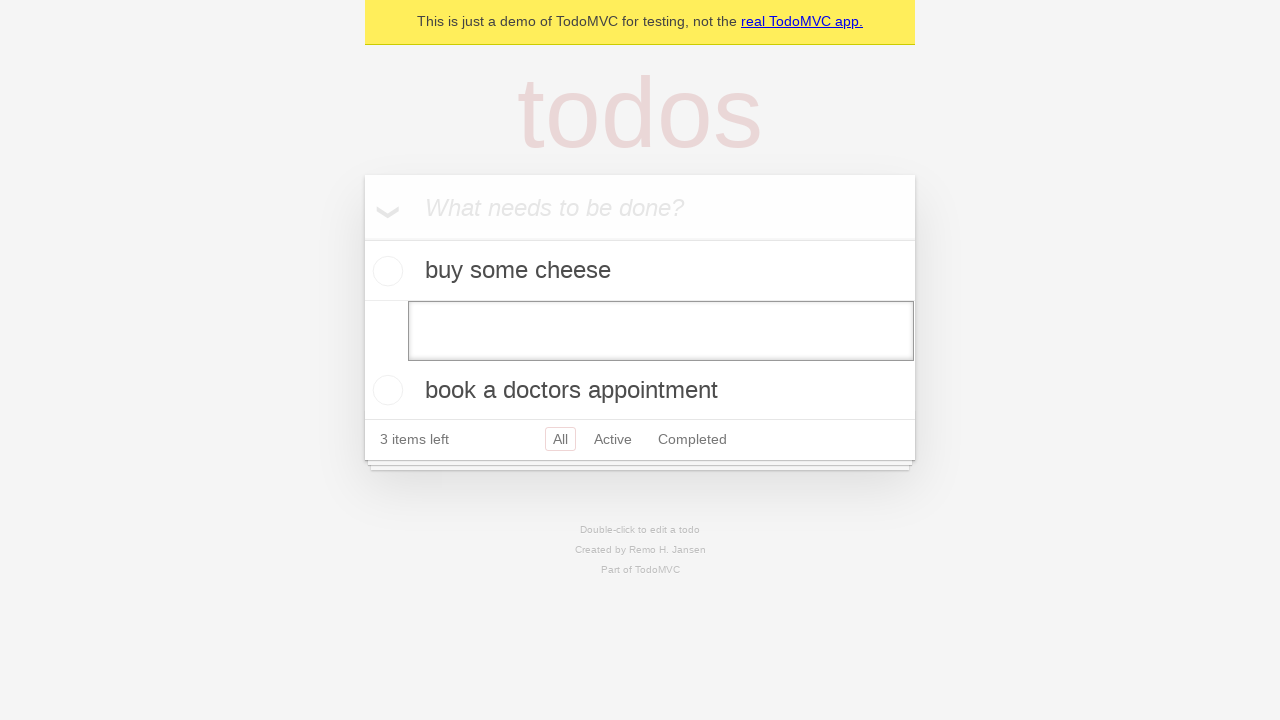

Pressed Enter to confirm empty text, removing the todo item on internal:testid=[data-testid="todo-item"s] >> nth=1 >> internal:role=textbox[nam
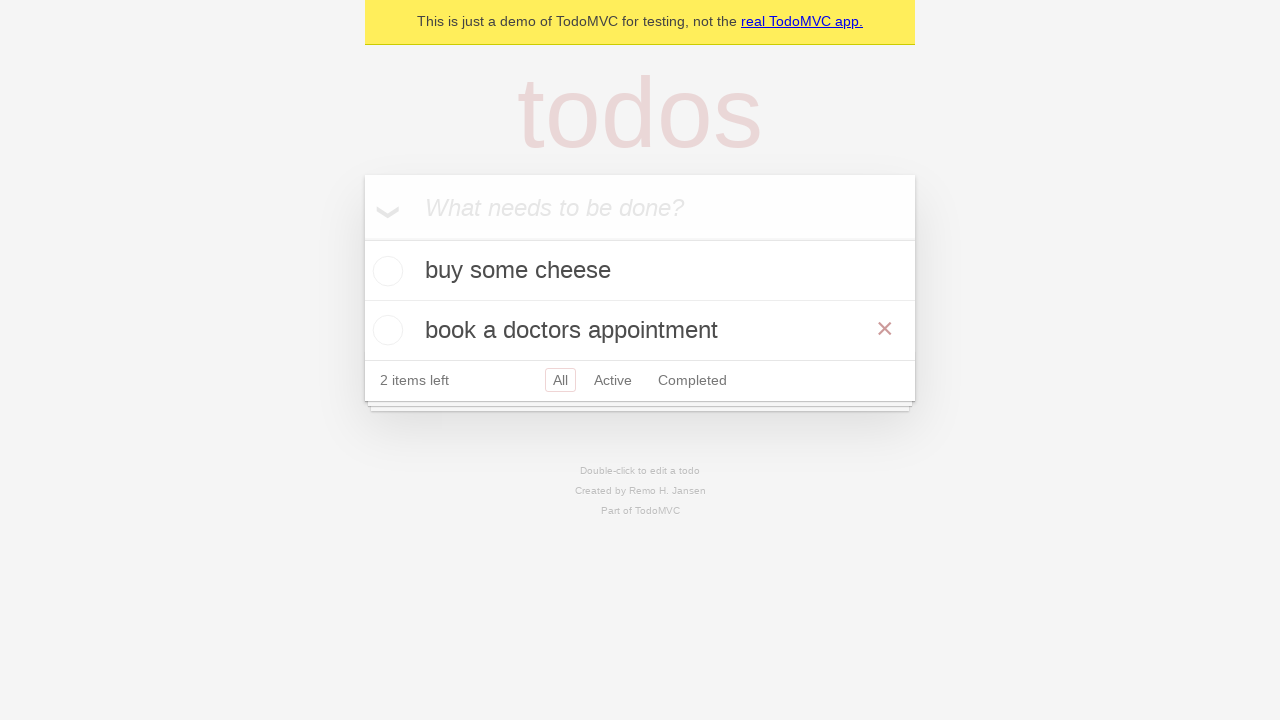

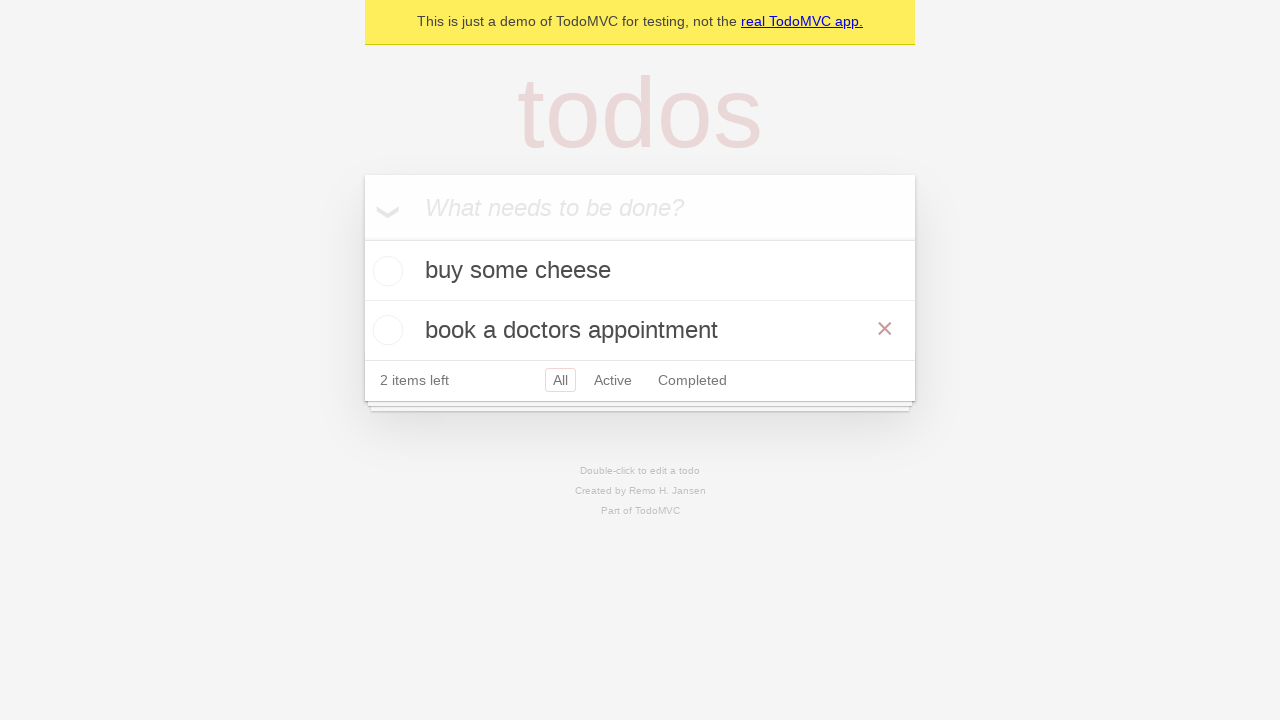